Navigates to the DemoQA website, accesses the Widgets section, opens the Progress Bar widget, and tests starting and stopping the progress bar animation

Starting URL: https://demoqa.com/

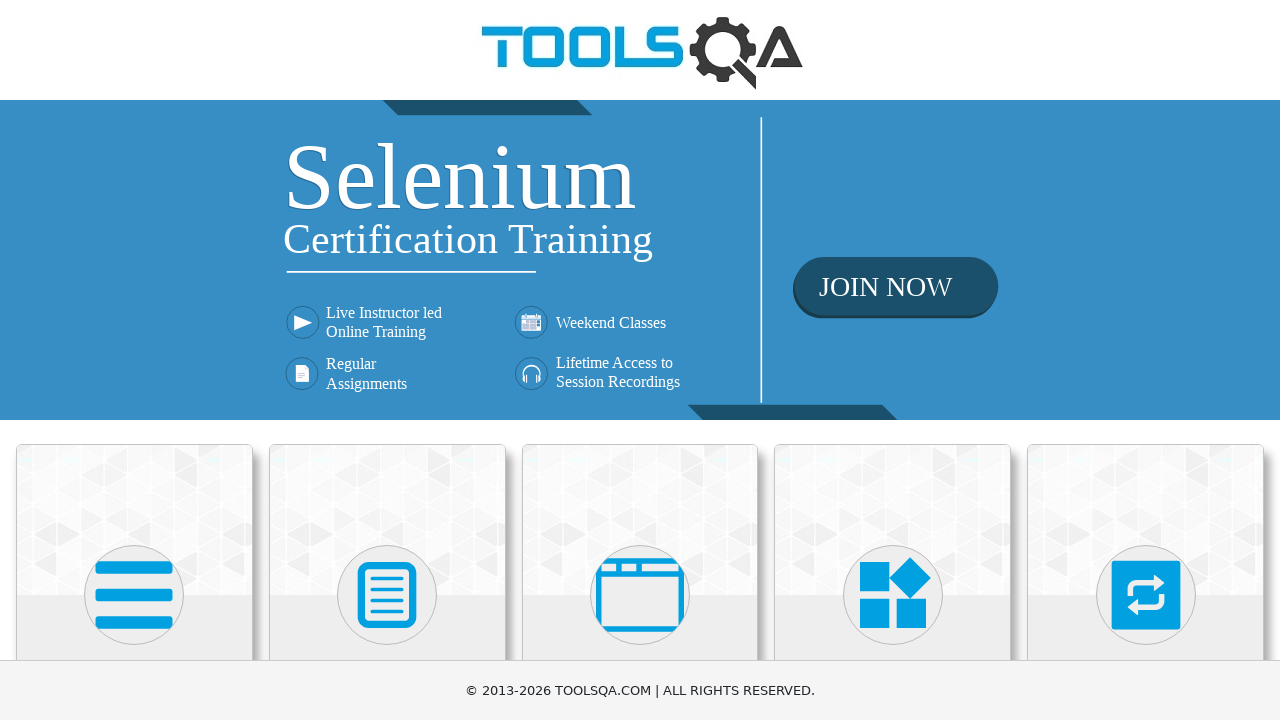

Scrolled down 300px to view Widgets section
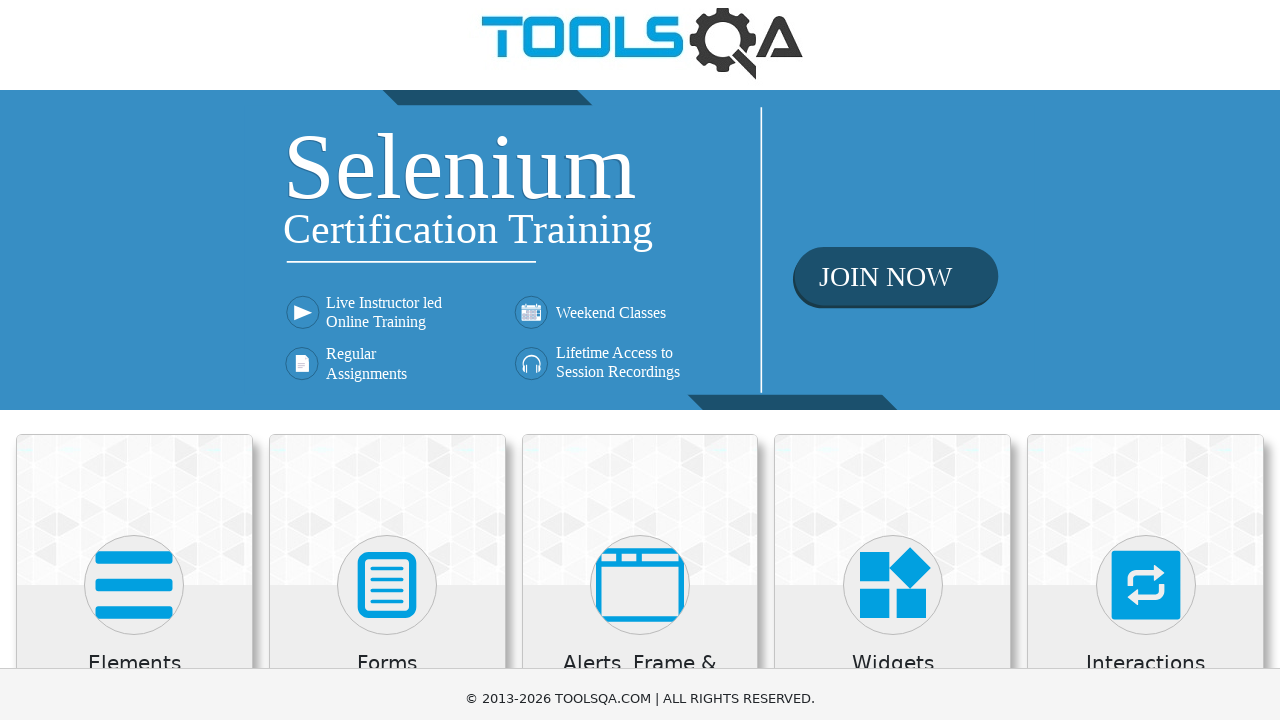

Clicked on Widgets section at (893, 373) on xpath=//h5[contains(text(),'Widgets')]
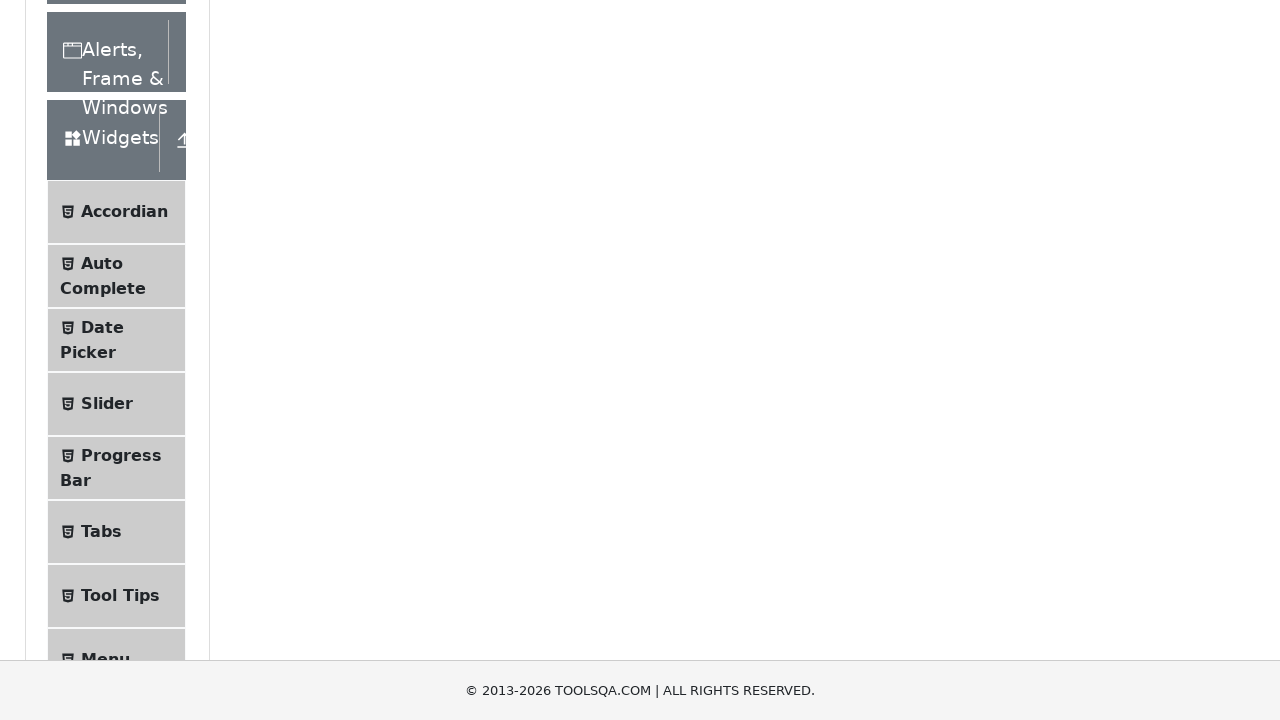

Scrolled down 300px to view Progress Bar option
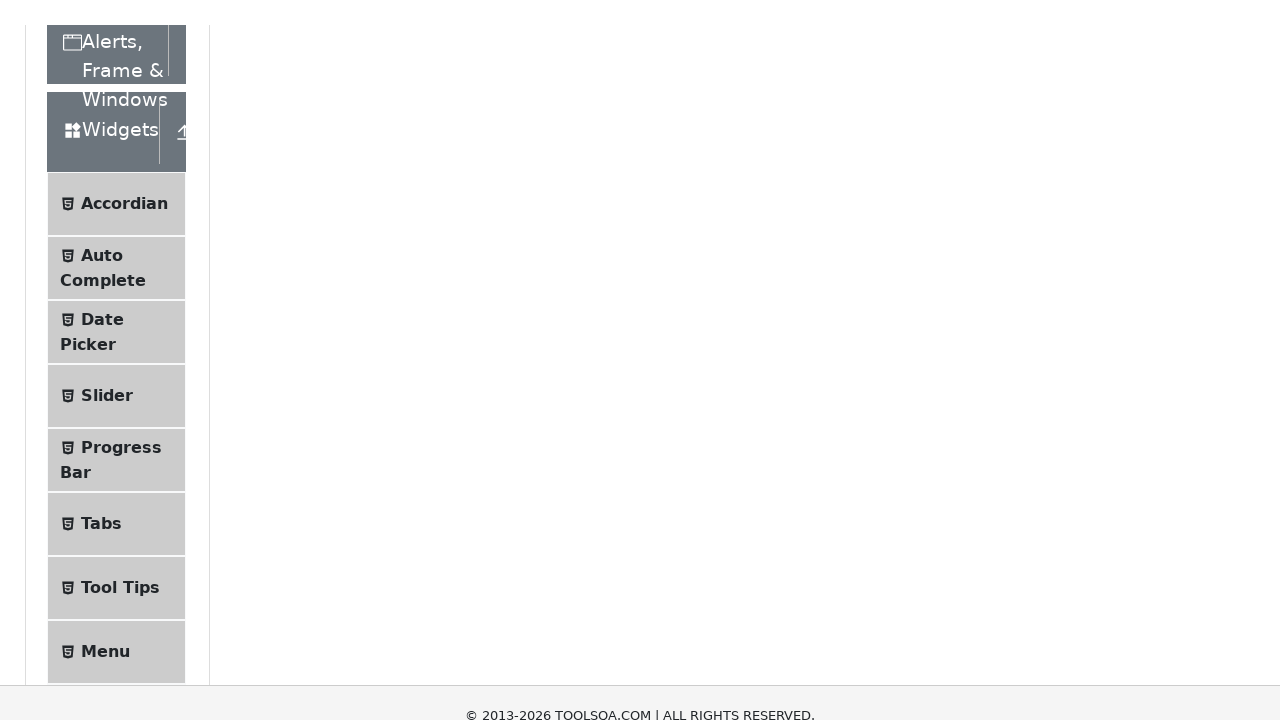

Clicked on Progress Bar menu item at (121, 156) on xpath=//span[contains(text(),'Progress Bar')]
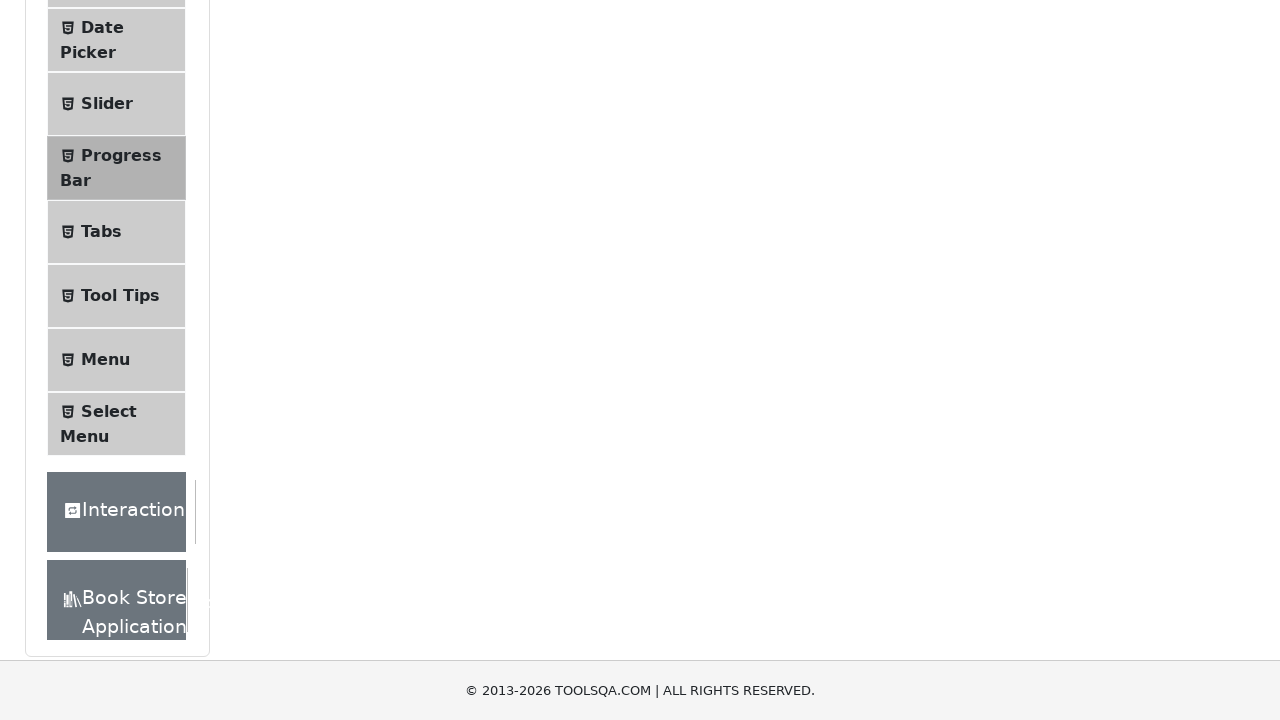

Clicked Start button to begin progress bar animation at (266, 314) on #startStopButton
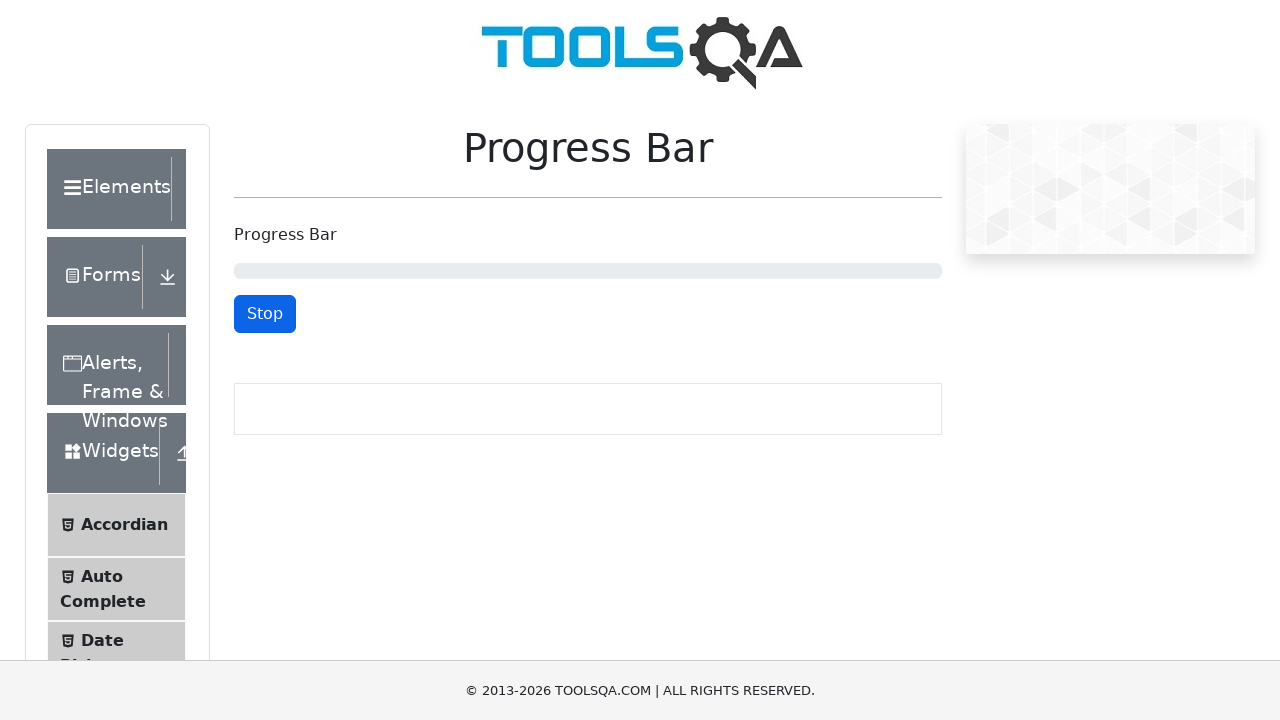

Waited 3 seconds for progress bar to animate
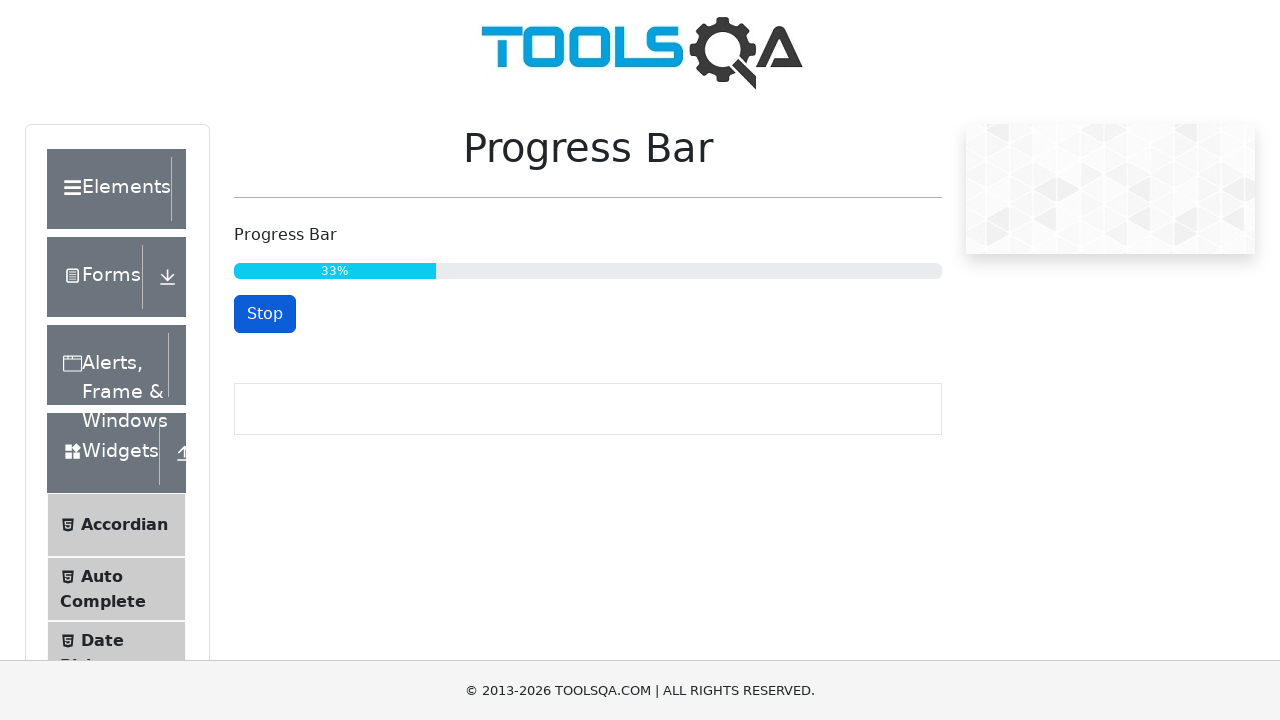

Clicked Stop button to halt progress bar animation at (265, 314) on #startStopButton
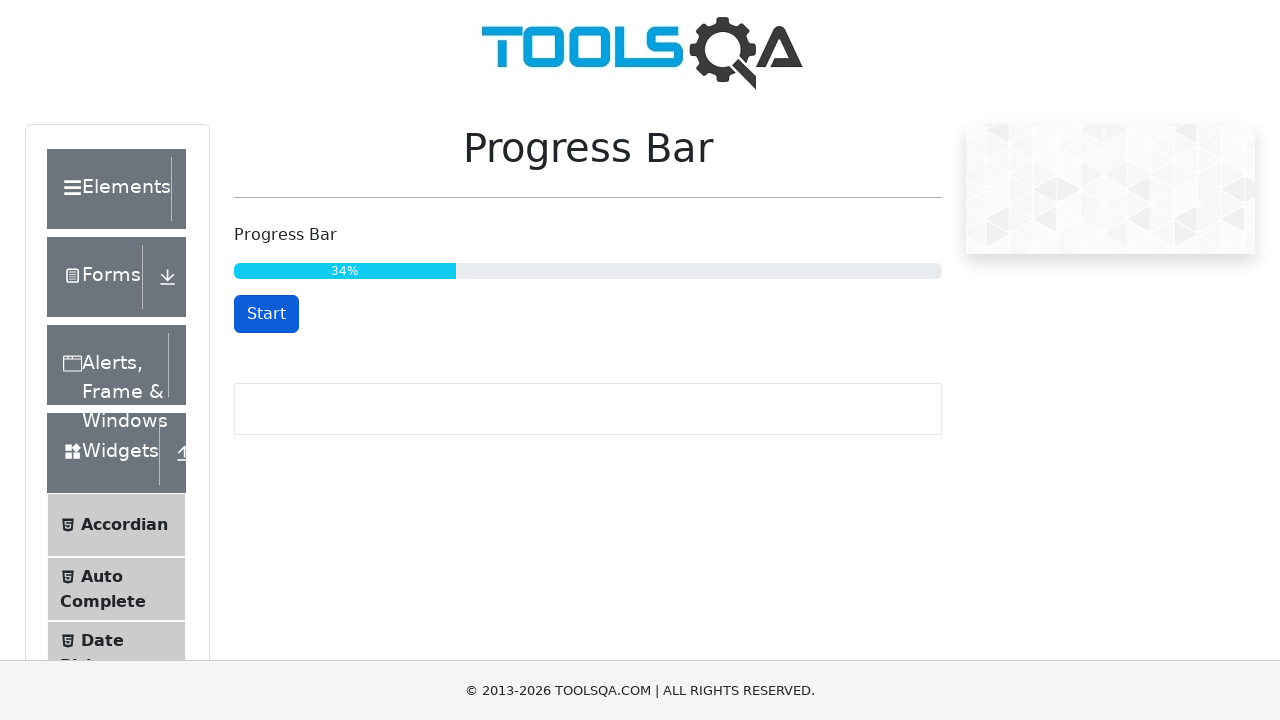

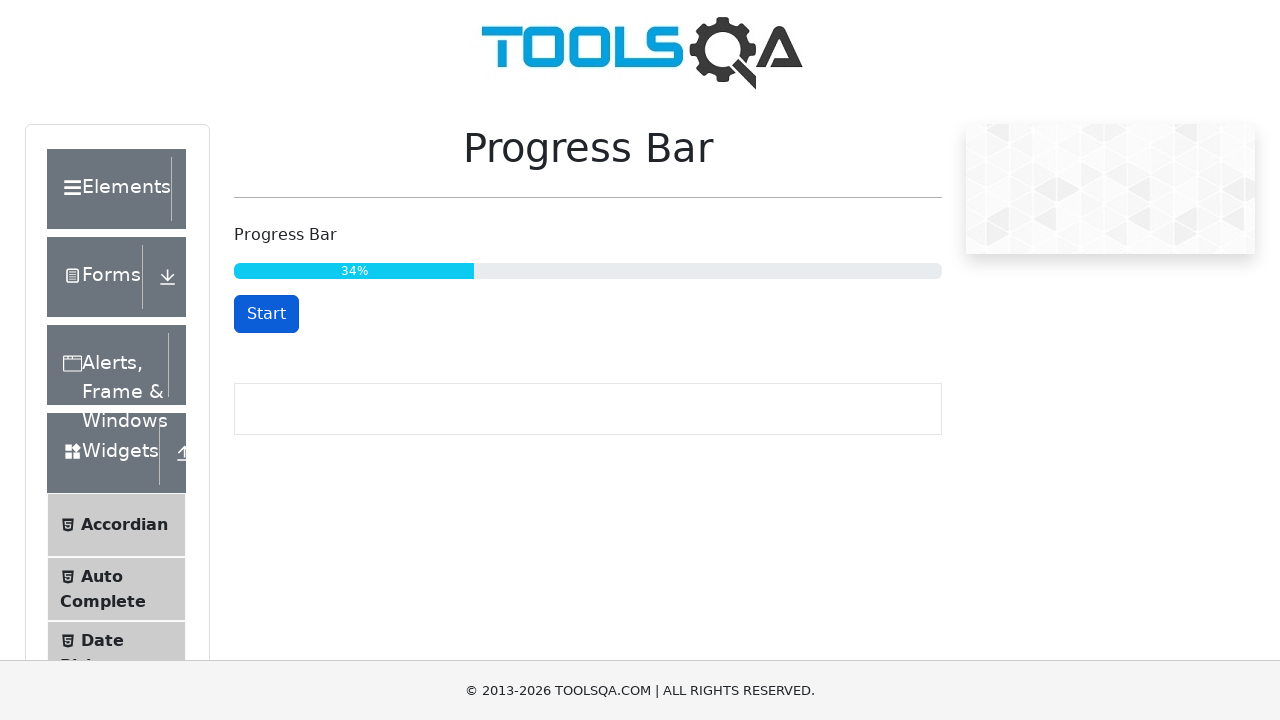